Tests JavaScript confirmation popup handling by clicking a button to trigger the confirm dialog and then dismissing it by clicking cancel

Starting URL: https://the-internet.herokuapp.com/javascript_alerts

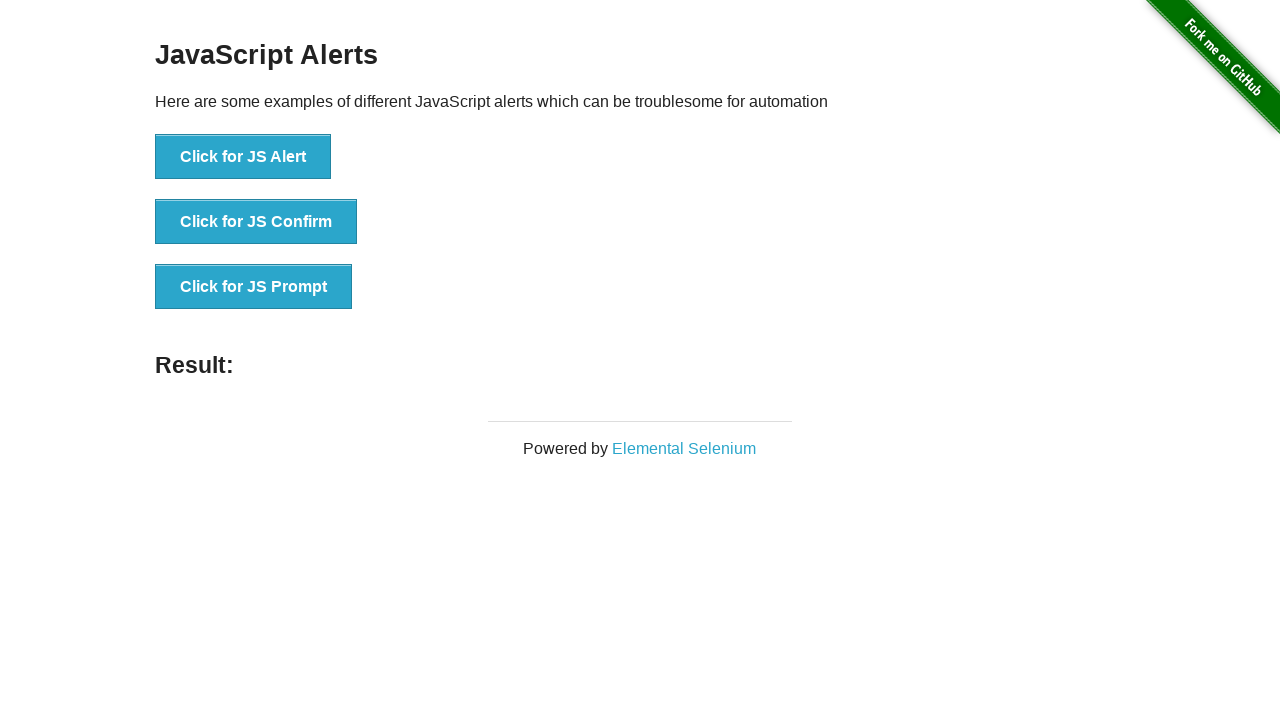

Clicked button to trigger JS confirmation popup at (256, 222) on xpath=//button[text()='Click for JS Confirm']
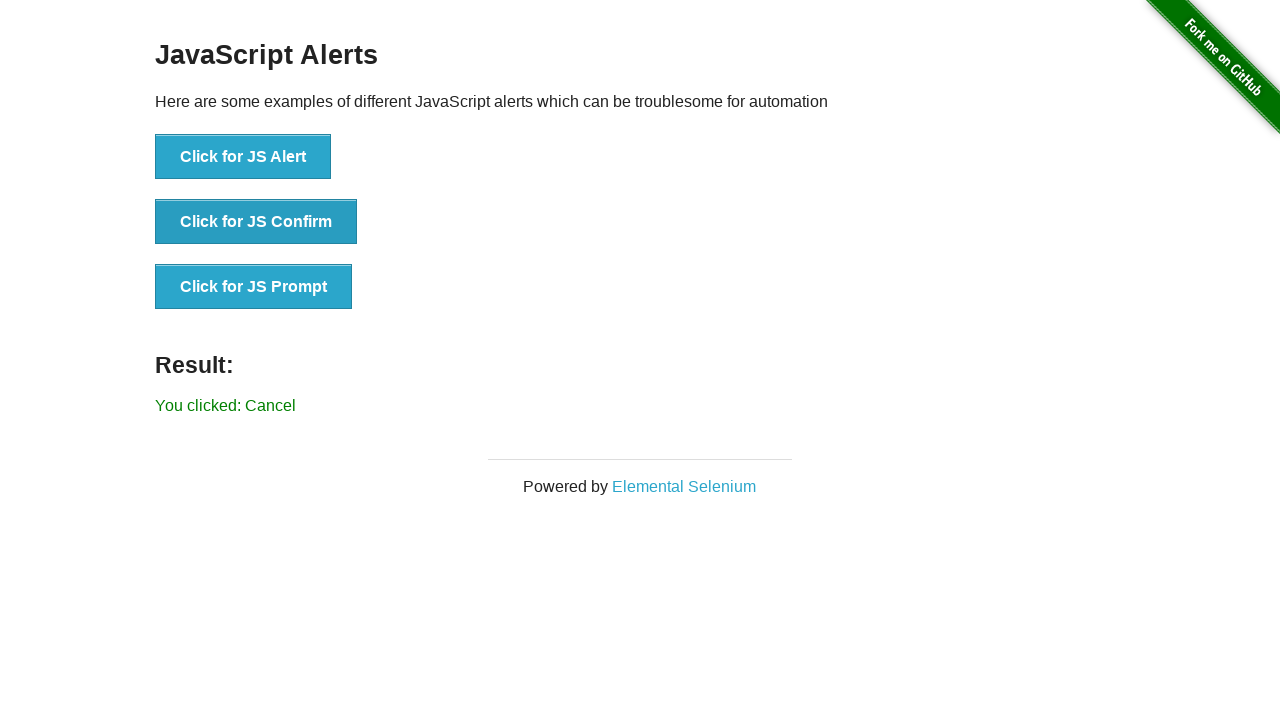

Set up dialog event listener to dismiss confirmation popups
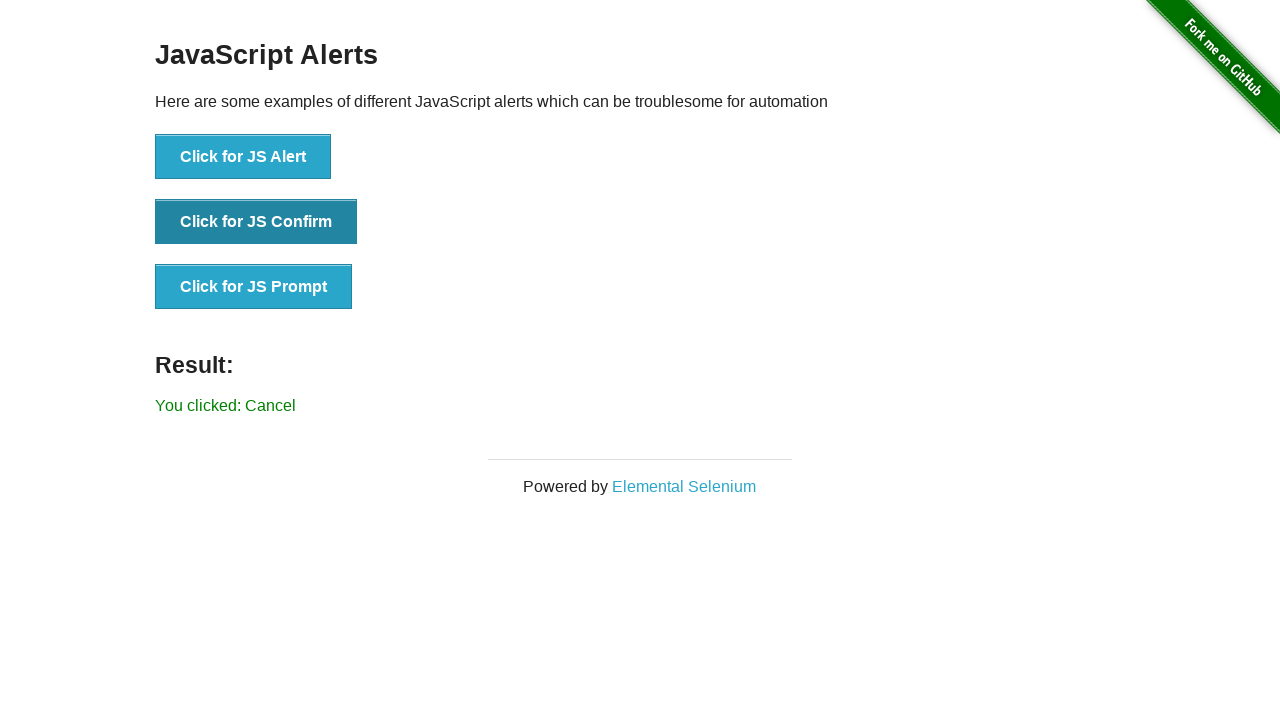

Clicked button again to trigger JS confirmation popup and dismiss it with cancel at (256, 222) on xpath=//button[text()='Click for JS Confirm']
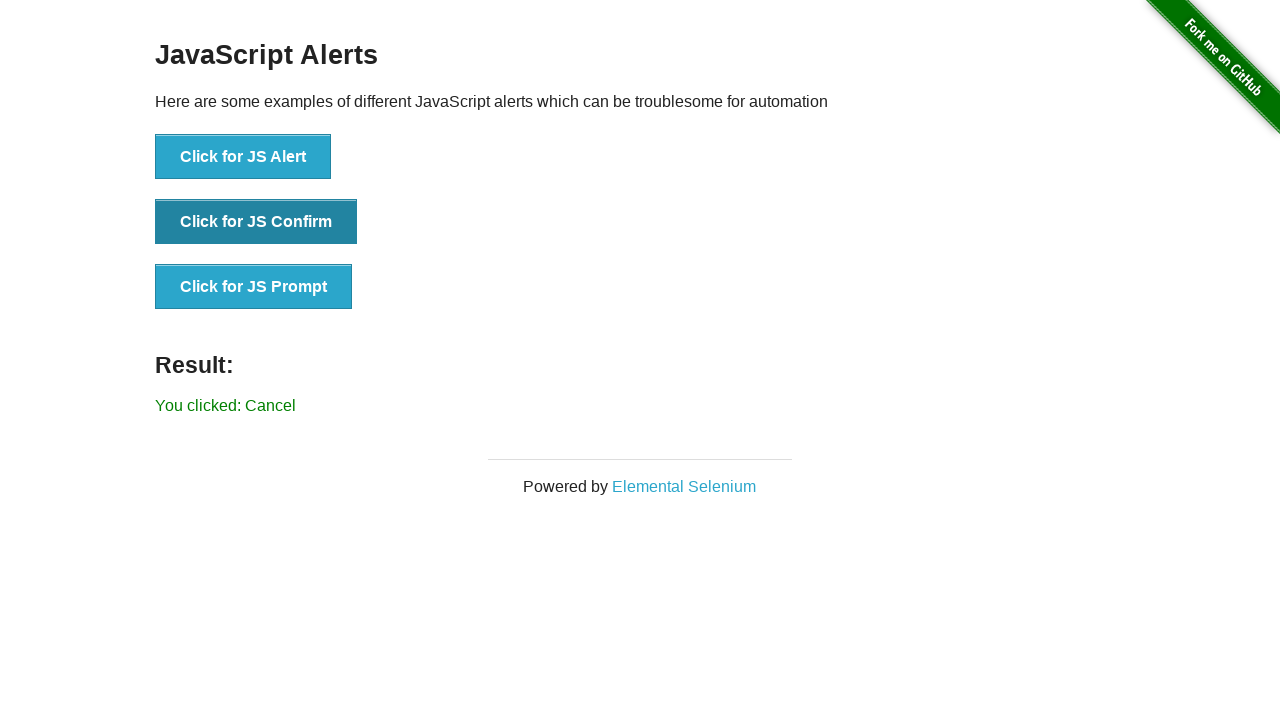

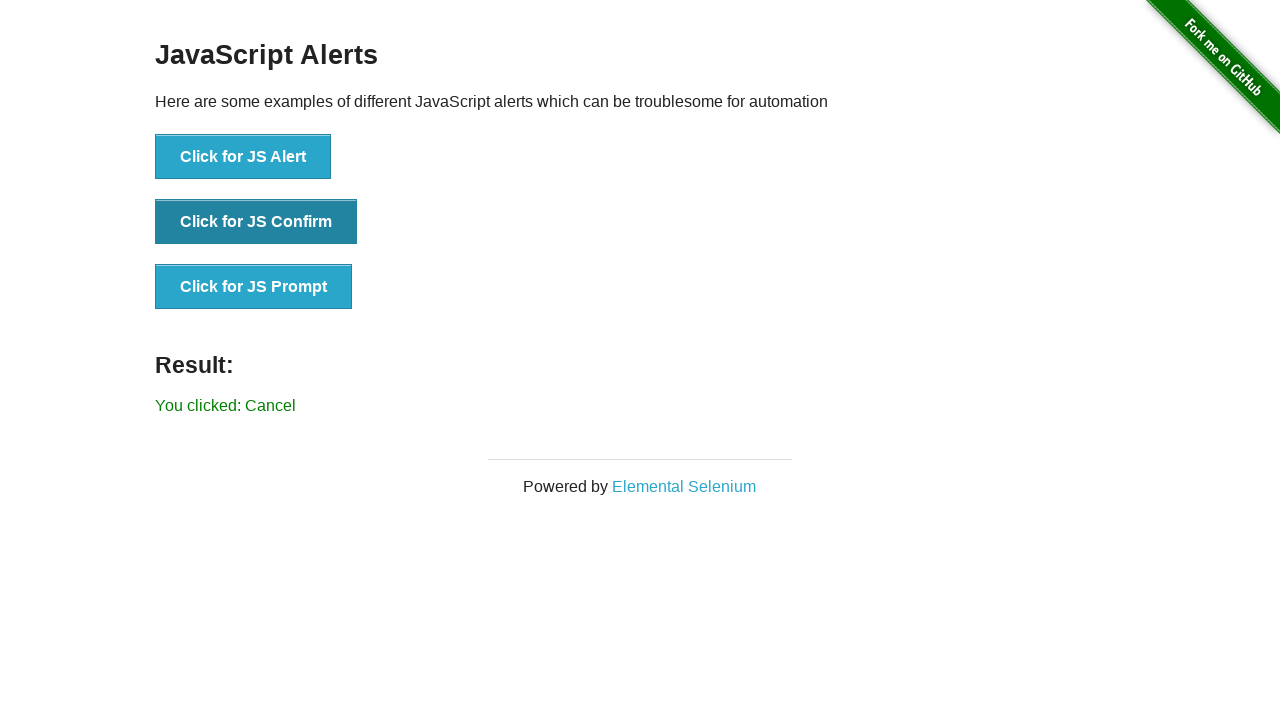